Tests the Redmine roadmap page by navigating to it, selecting tracker filters, toggling the subprojects checkbox, and applying filters to view the path task list.

Starting URL: https://www.redmine.org/

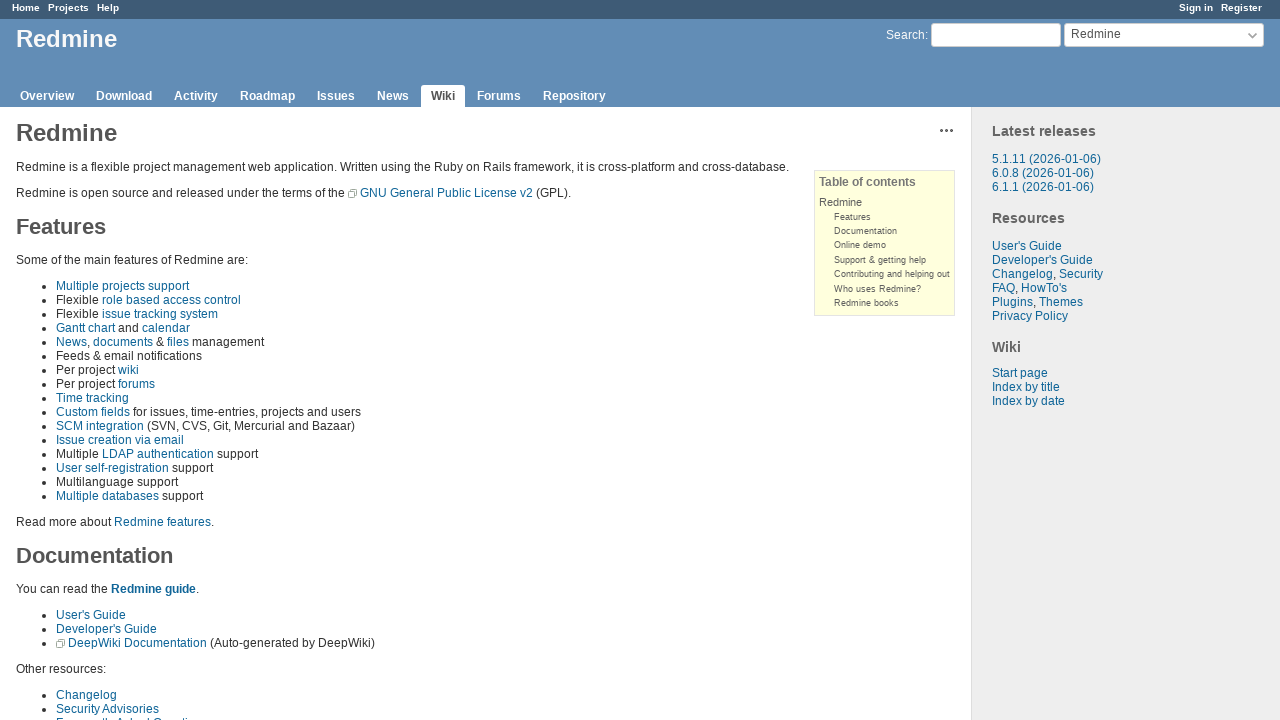

Verified navigation to Redmine homepage
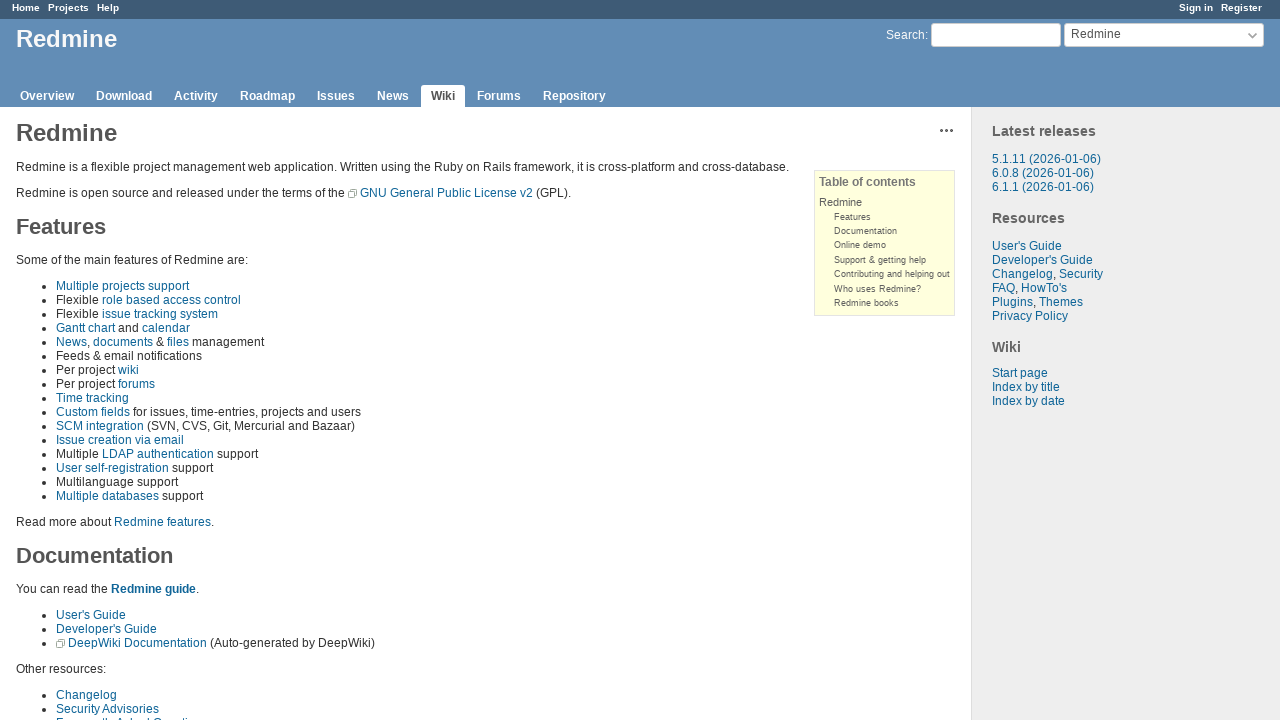

Clicked roadmap link in header at (268, 96) on #header [class="roadmap"]
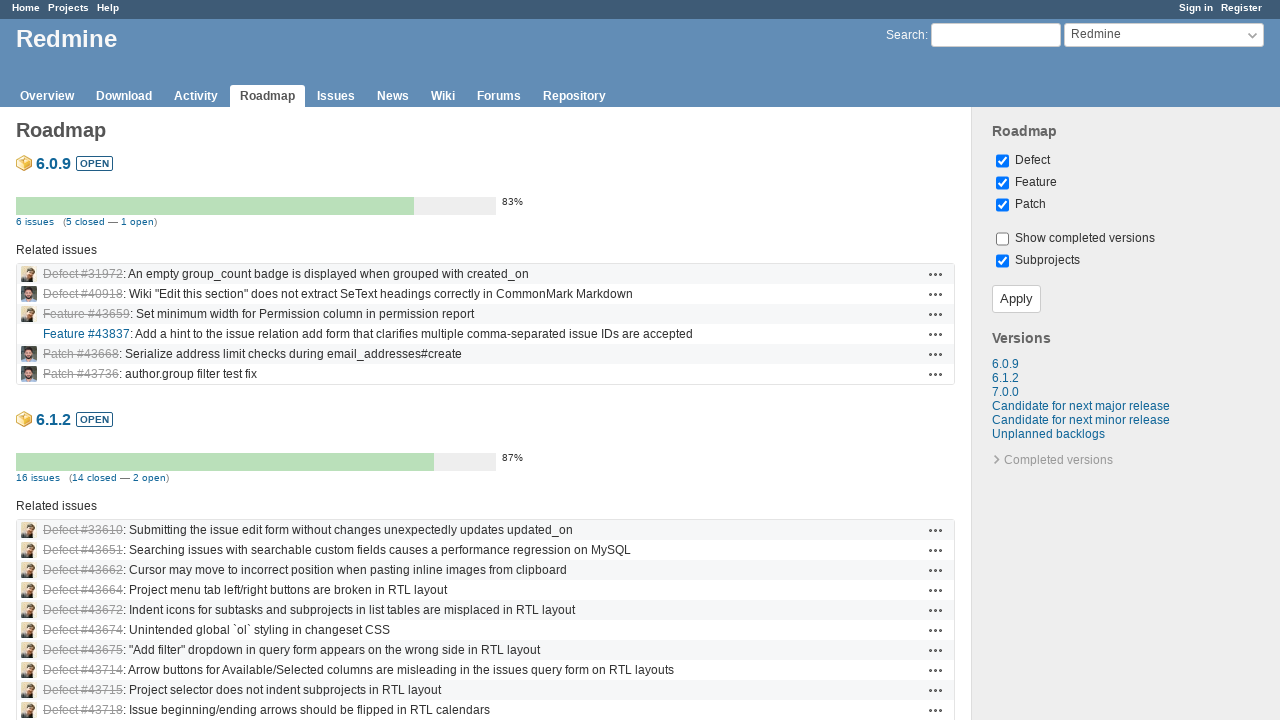

Verified navigation to roadmap page
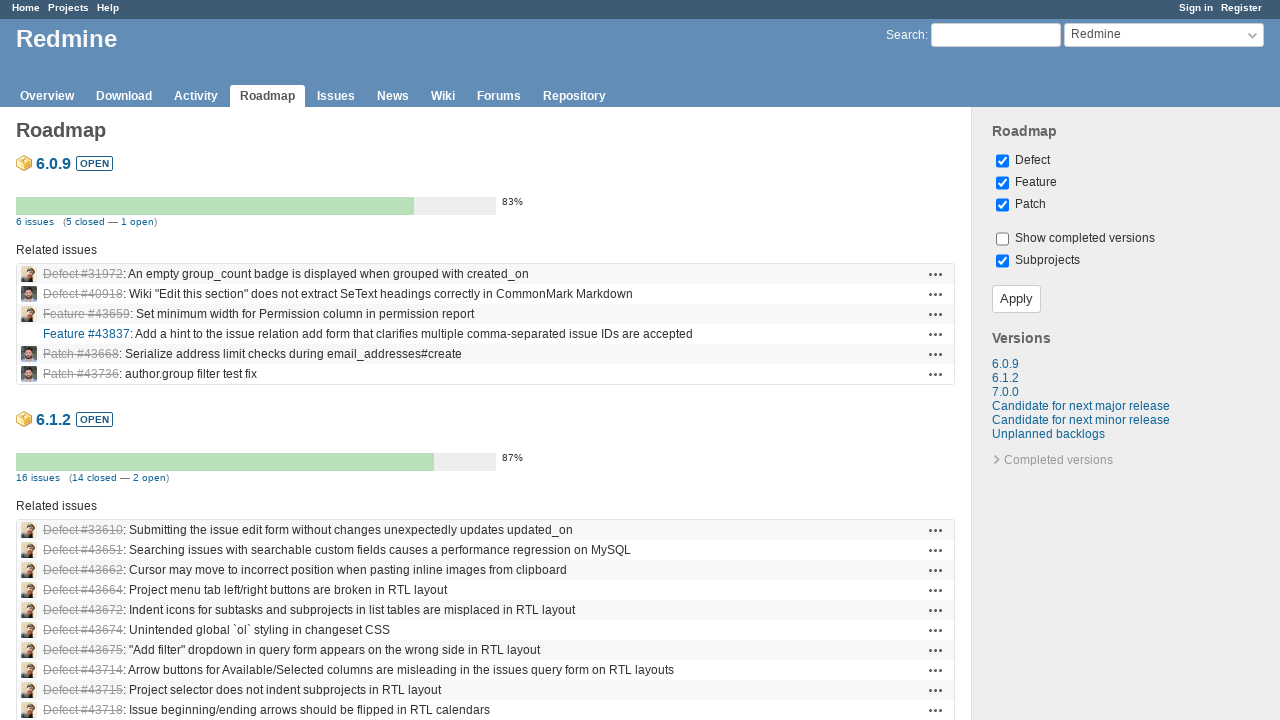

Clicked first tracker filter checkbox at (1002, 161) on [name*="tracker"] >> nth=0
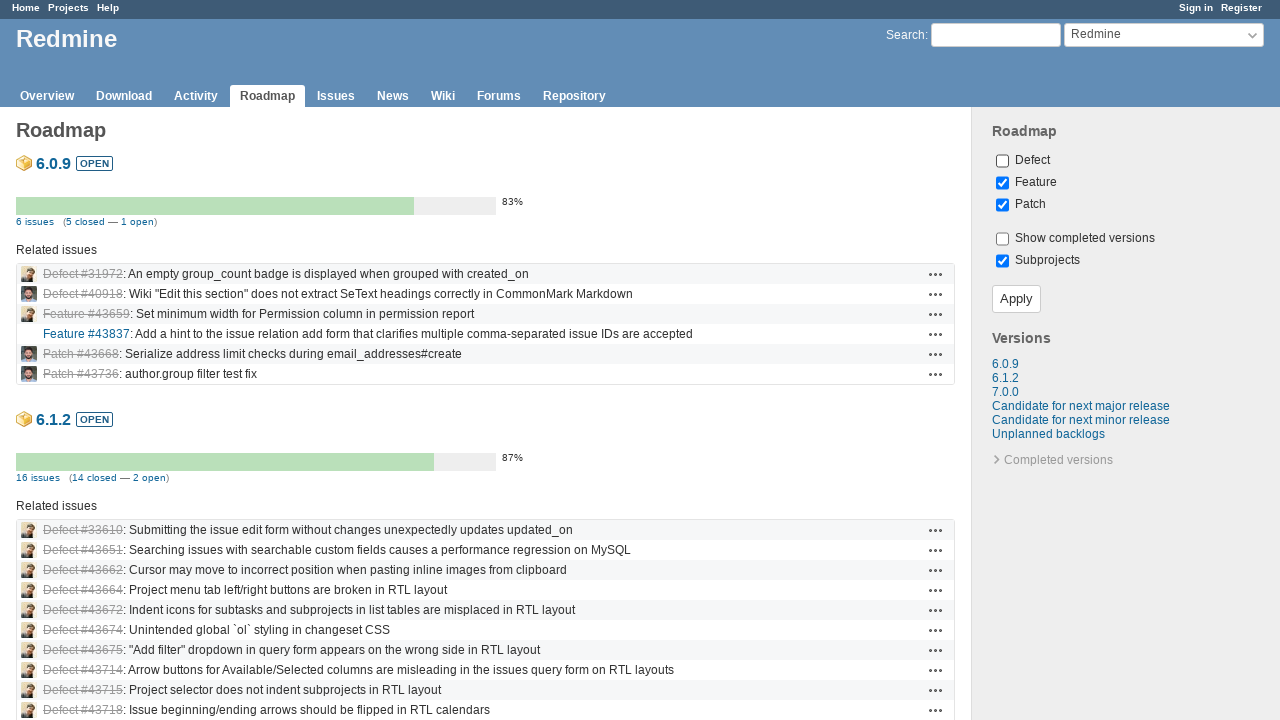

Clicked tracker input with value '2' at (1002, 183) on input[value="2"]
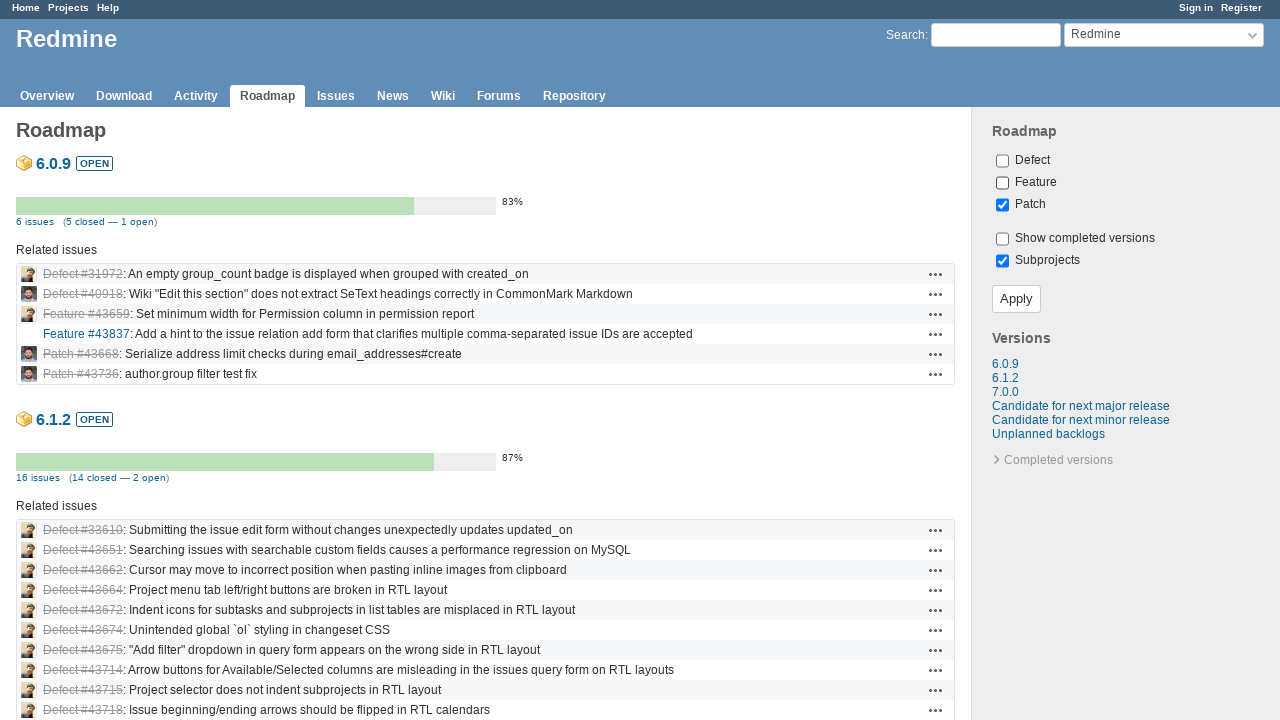

Toggled 'with subprojects' checkbox at (1002, 261) on #with_subprojects[type="checkbox"]
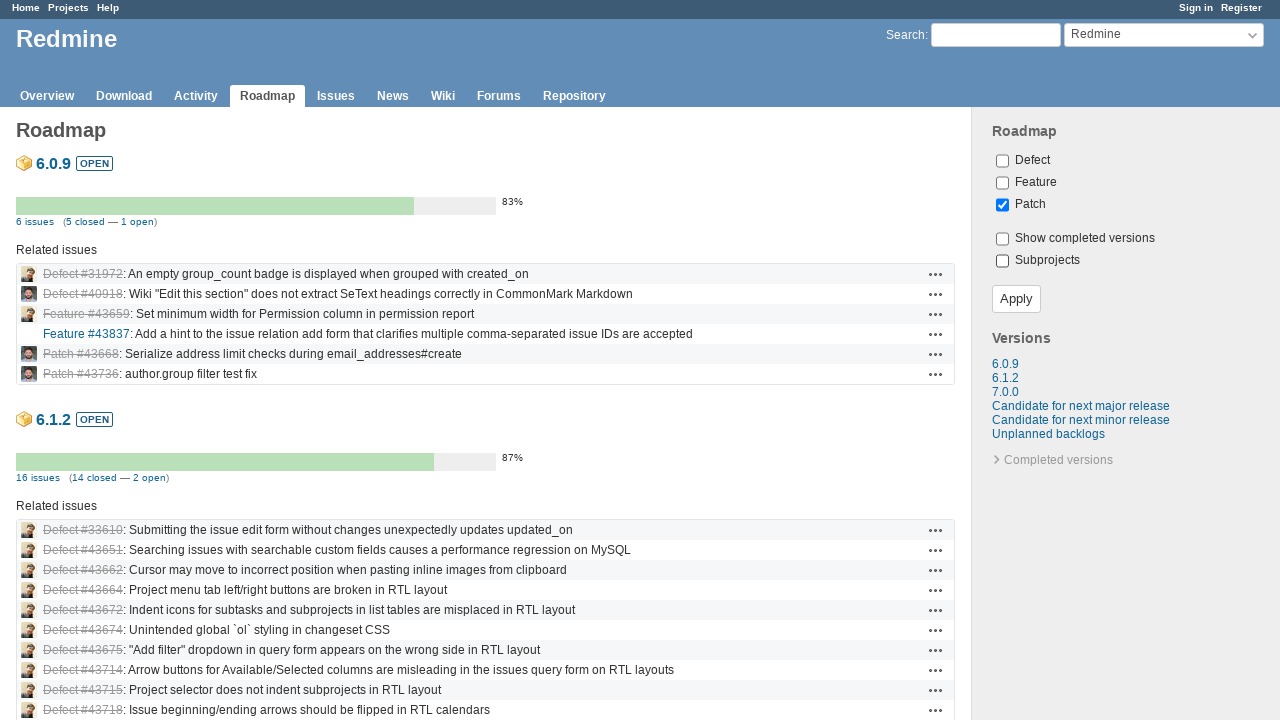

Clicked apply/submit button to apply filters at (1016, 299) on [class="button-small"]
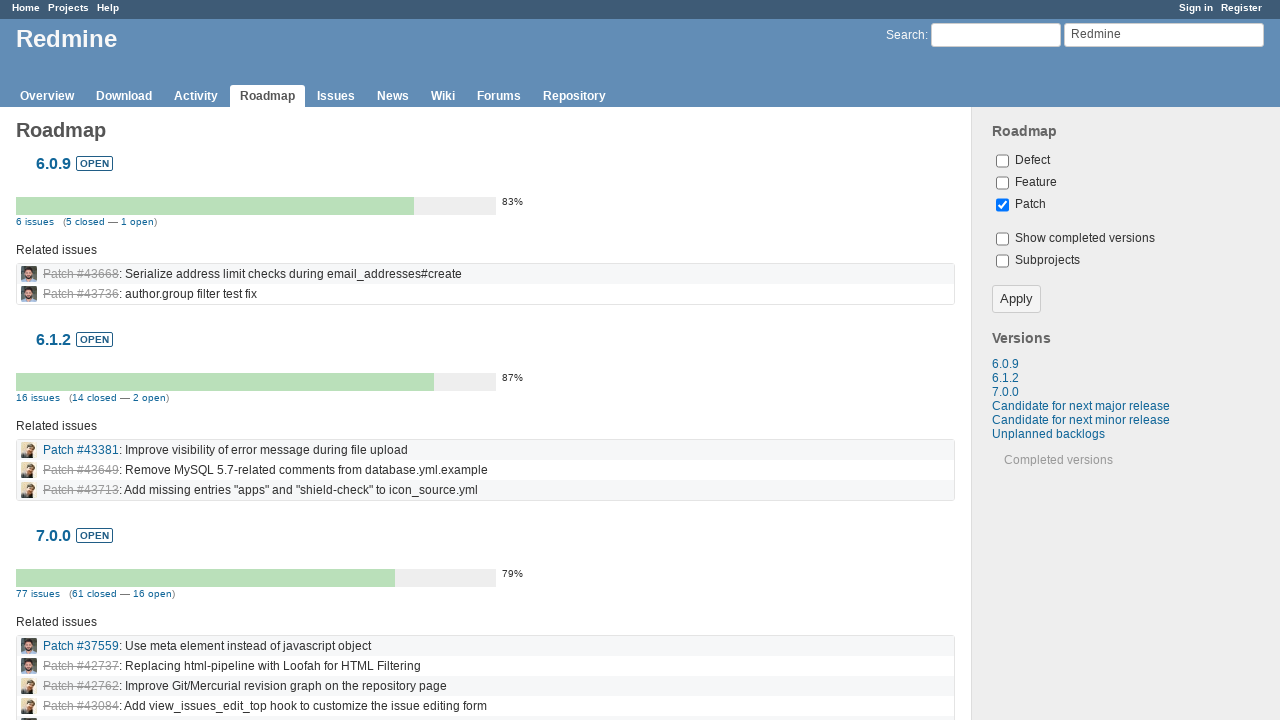

Path task list loaded on roadmap page
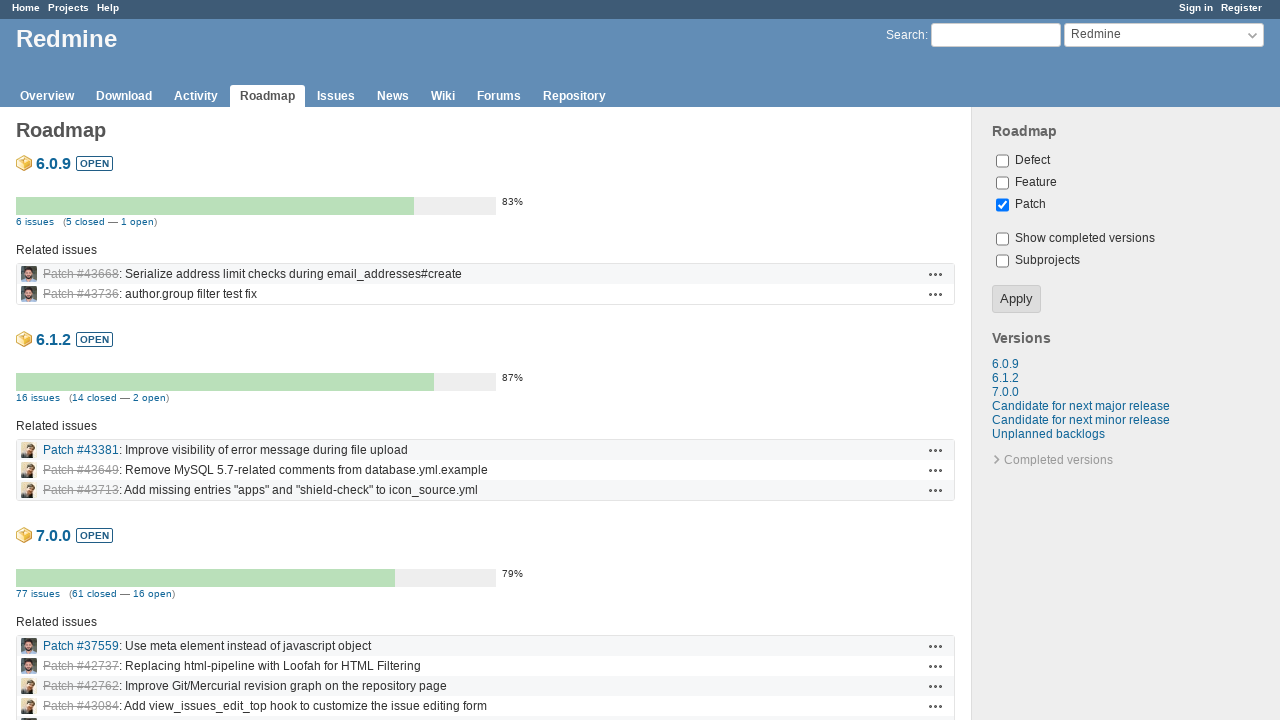

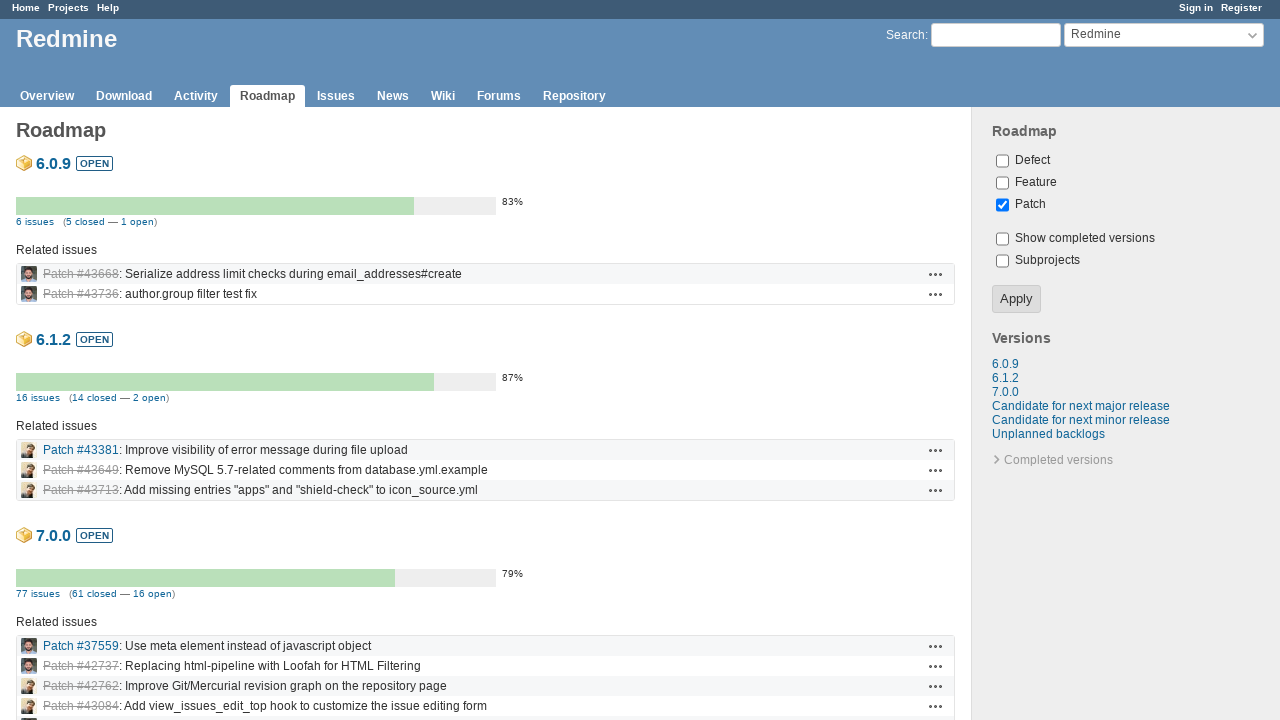